Tests filling the text-box form with user details, submitting it, and verifying the displayed output contains the submitted values

Starting URL: https://demoqa.com/text-box

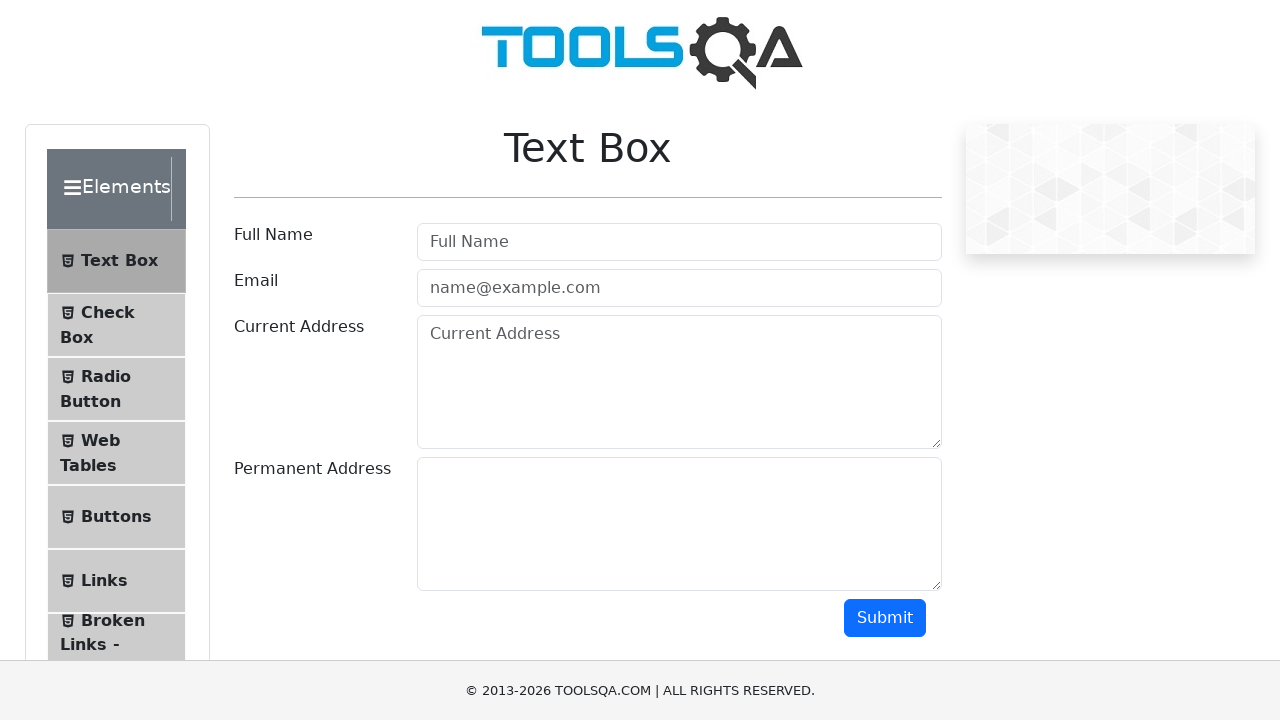

Located all form-control elements on the page
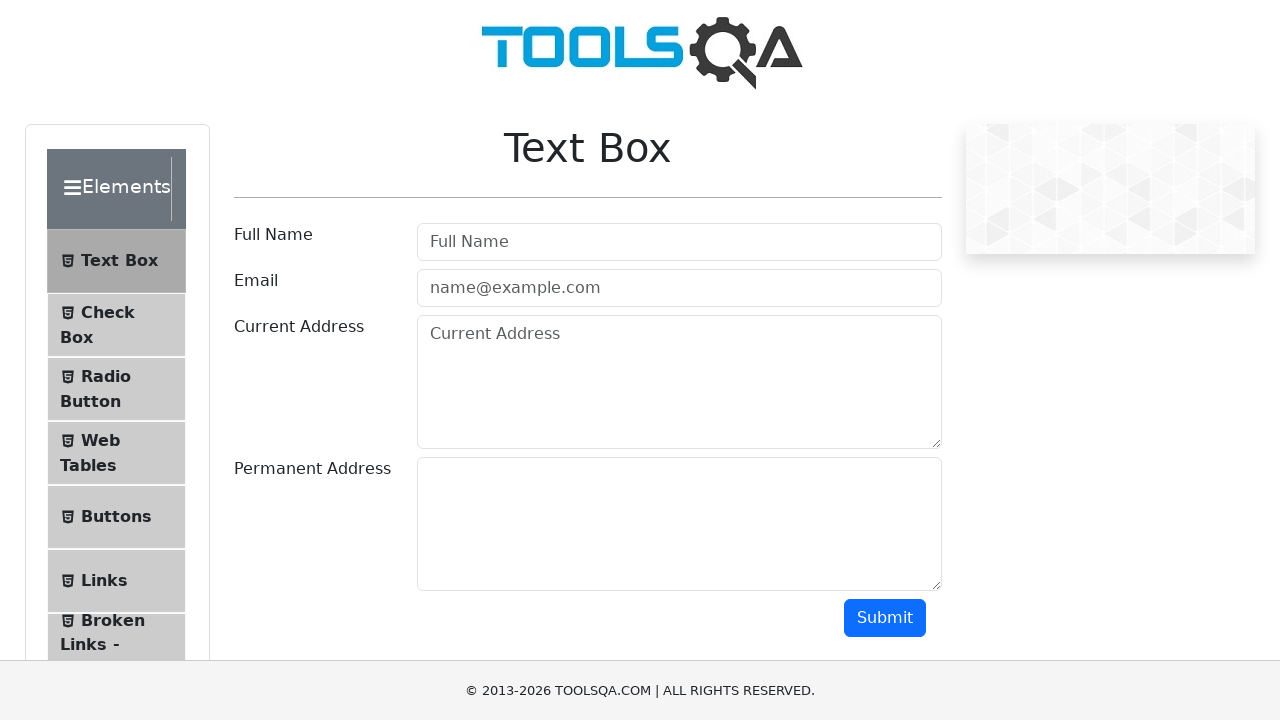

Filled full name field with 'MD SALAHIN Array List' on .form-control >> nth=0
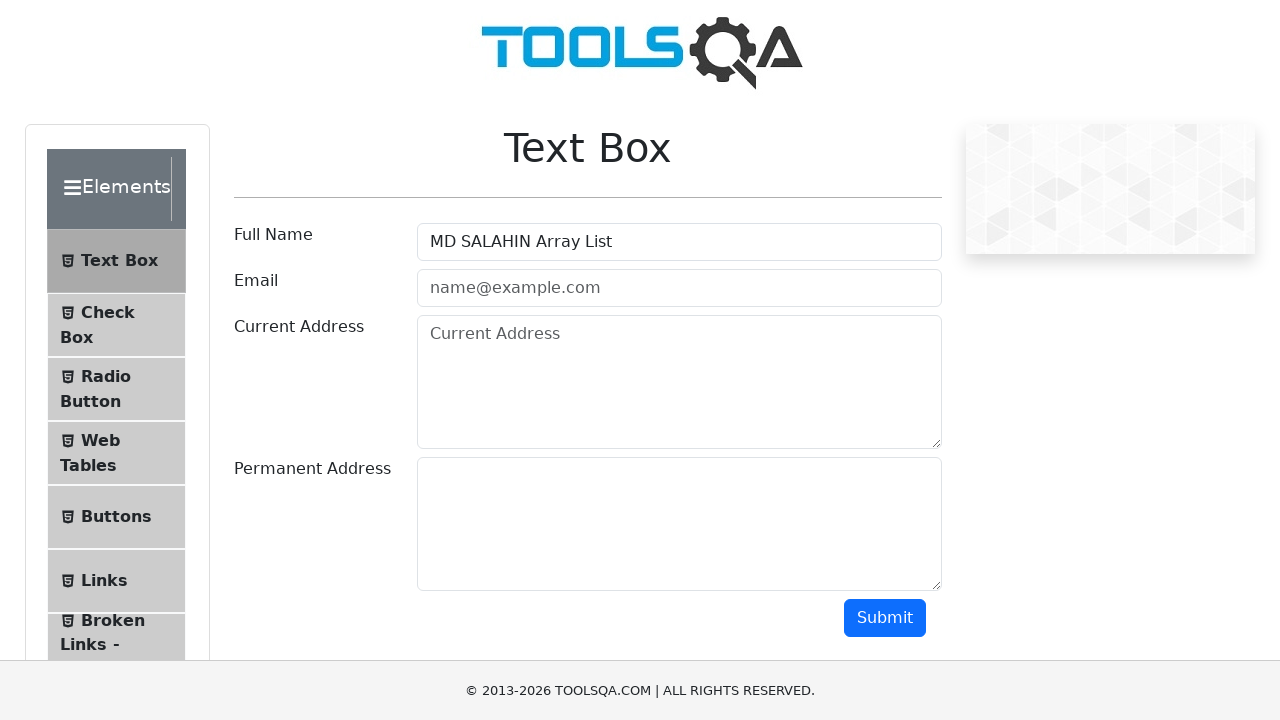

Filled email field with 'salahin1999@gmail.com' on .form-control >> nth=1
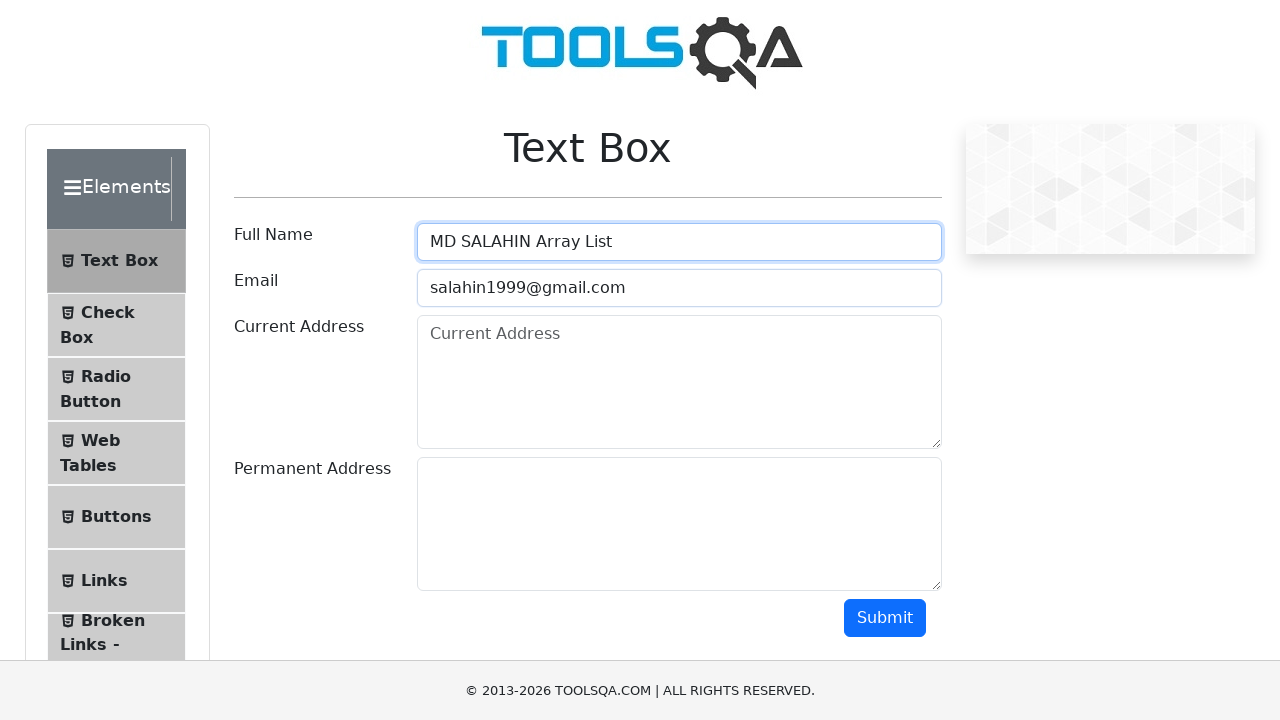

Filled current address field with 'MIRPUR Current Array List' on .form-control >> nth=2
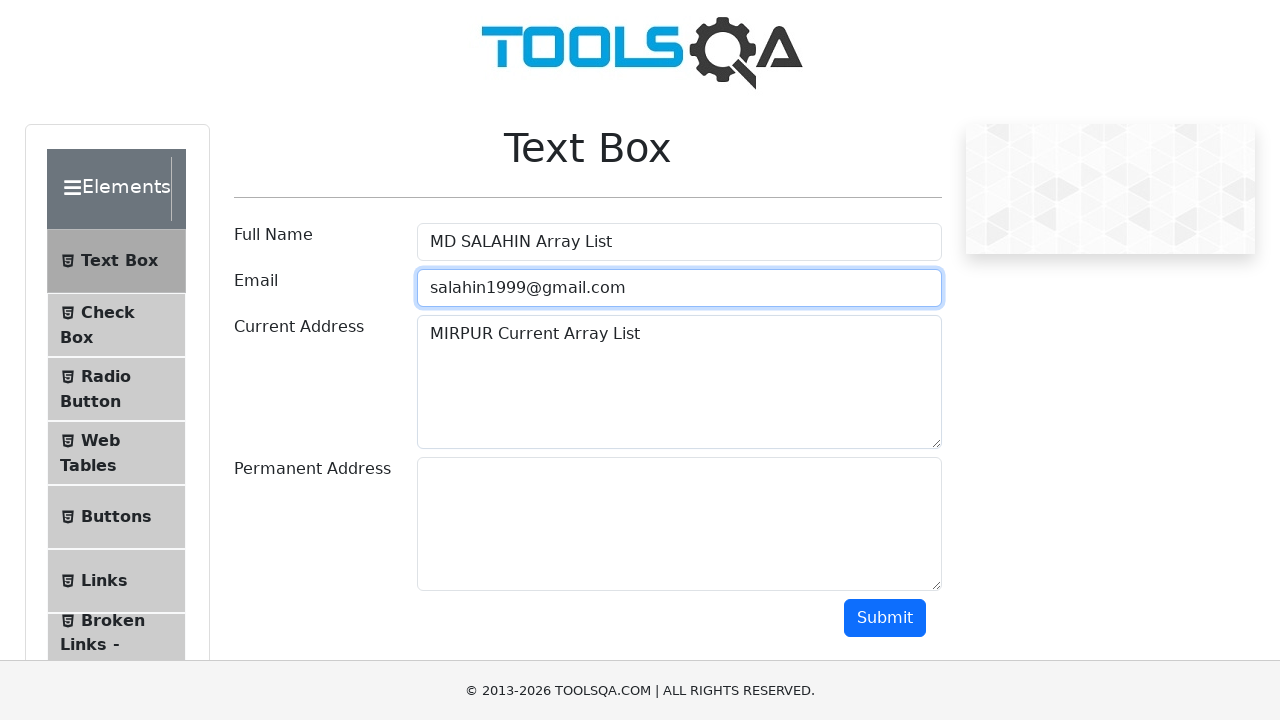

Filled permanent address field with 'MIRPUR DHAKA Parmanent Address Array List' on .form-control >> nth=3
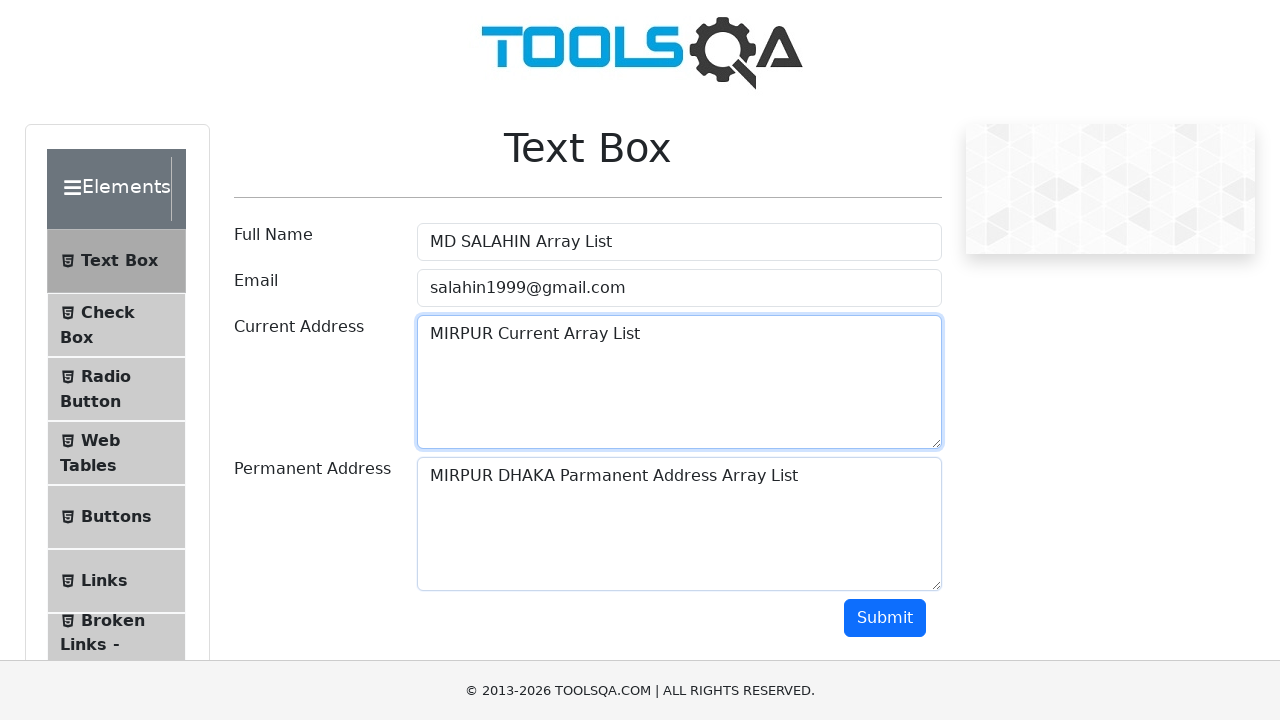

Scrolled down 500px to view submit button
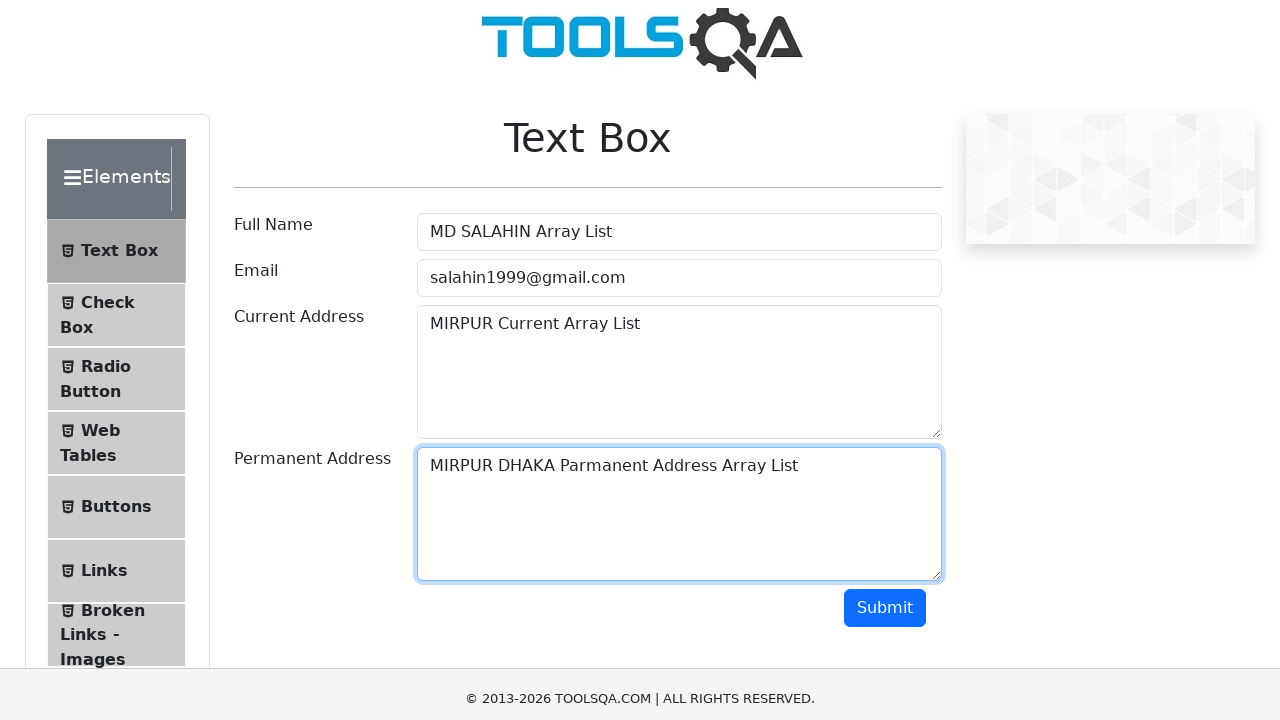

Clicked the submit button to submit the form at (885, 118) on [type='button'] >> nth=1
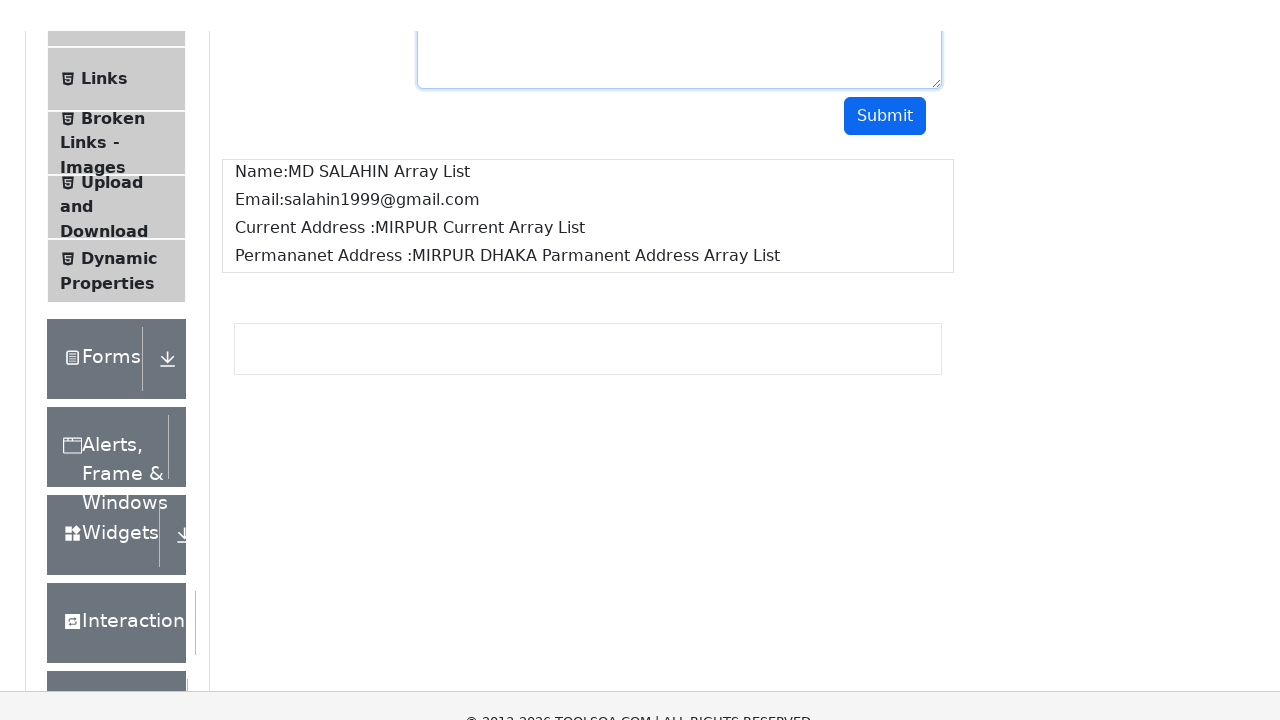

Waited for output section to appear with submitted data
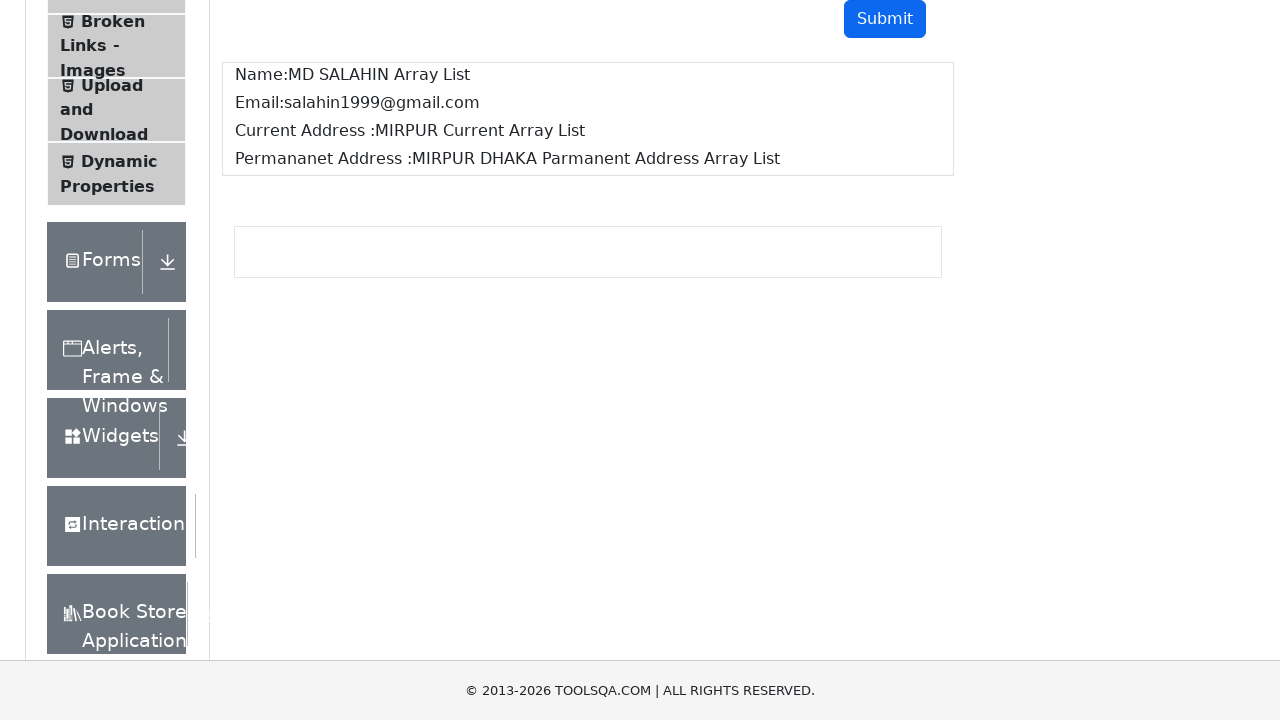

Located output paragraphs containing user information
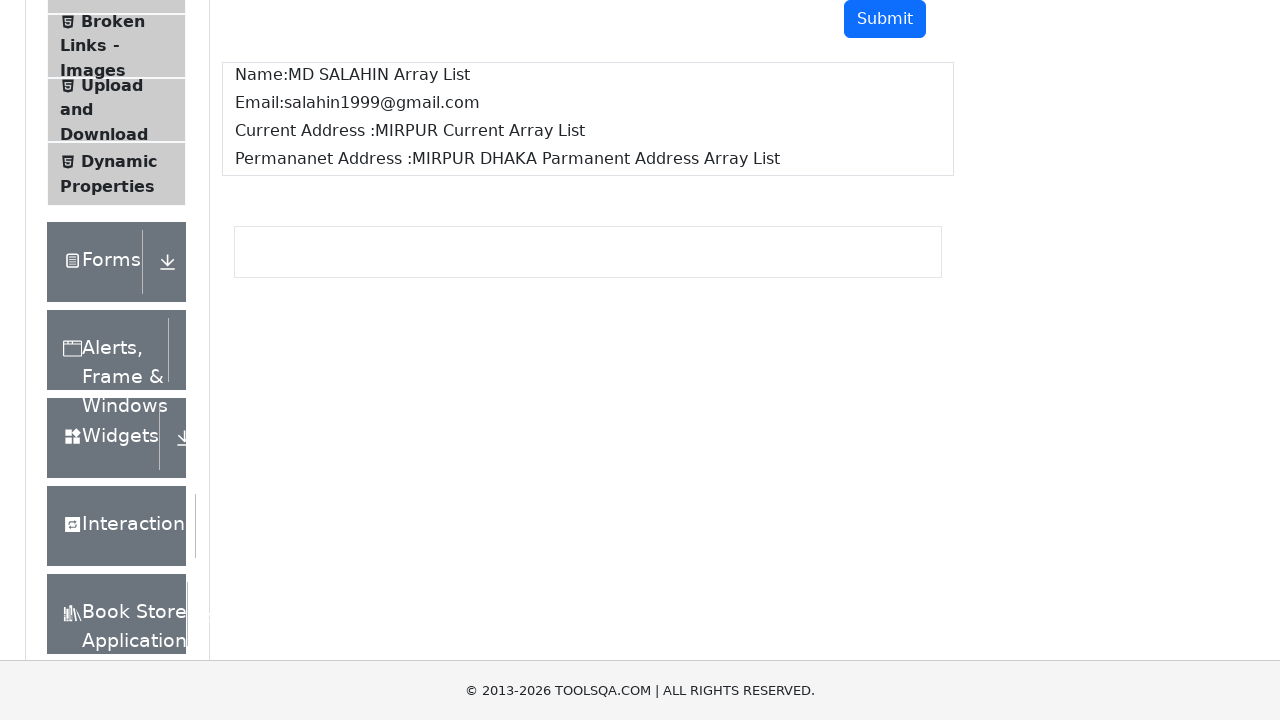

Verified full name 'MD SALAHIN Array List' appears in output
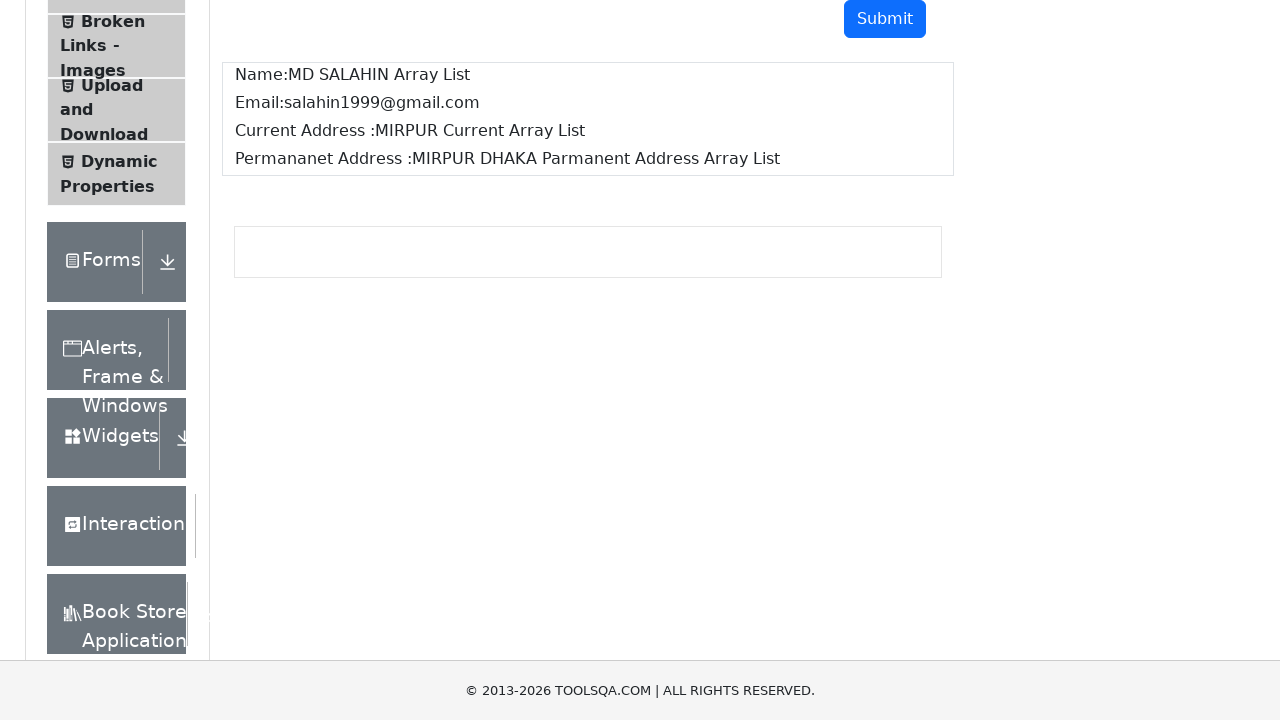

Verified email 'salahin1999@gmail.com' appears in output
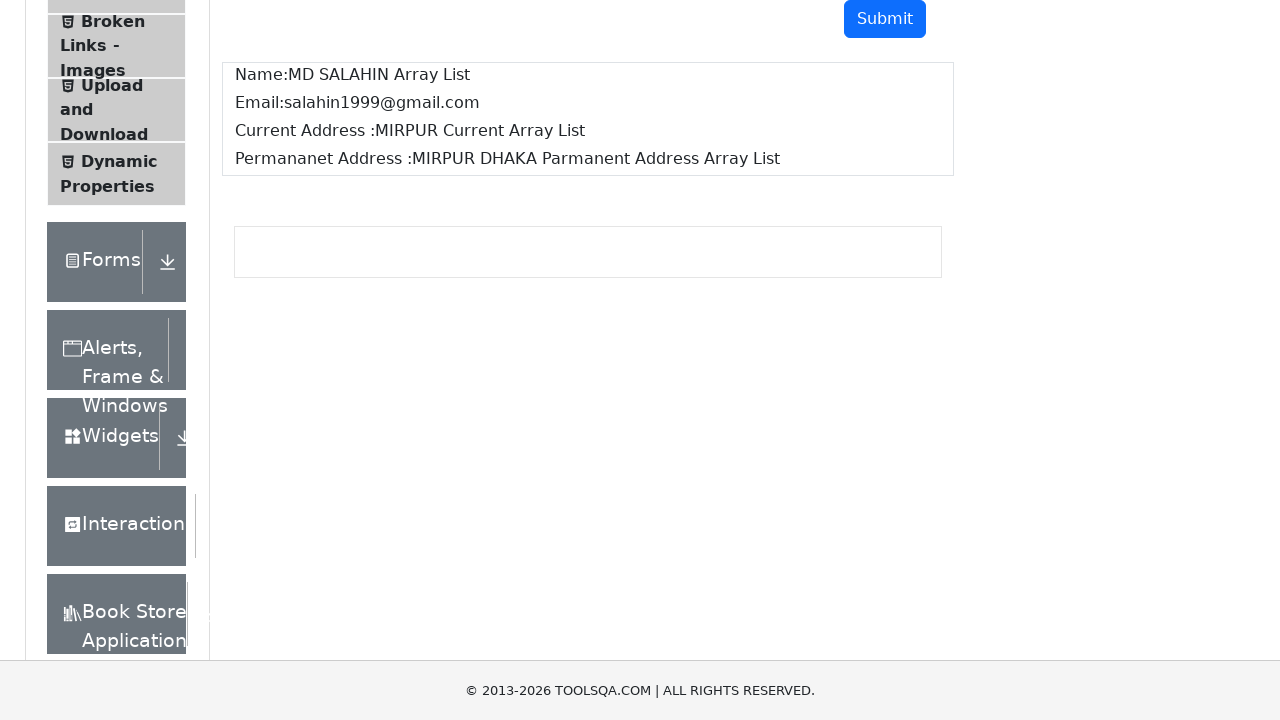

Verified current address 'MIRPUR Current Array List' appears in output
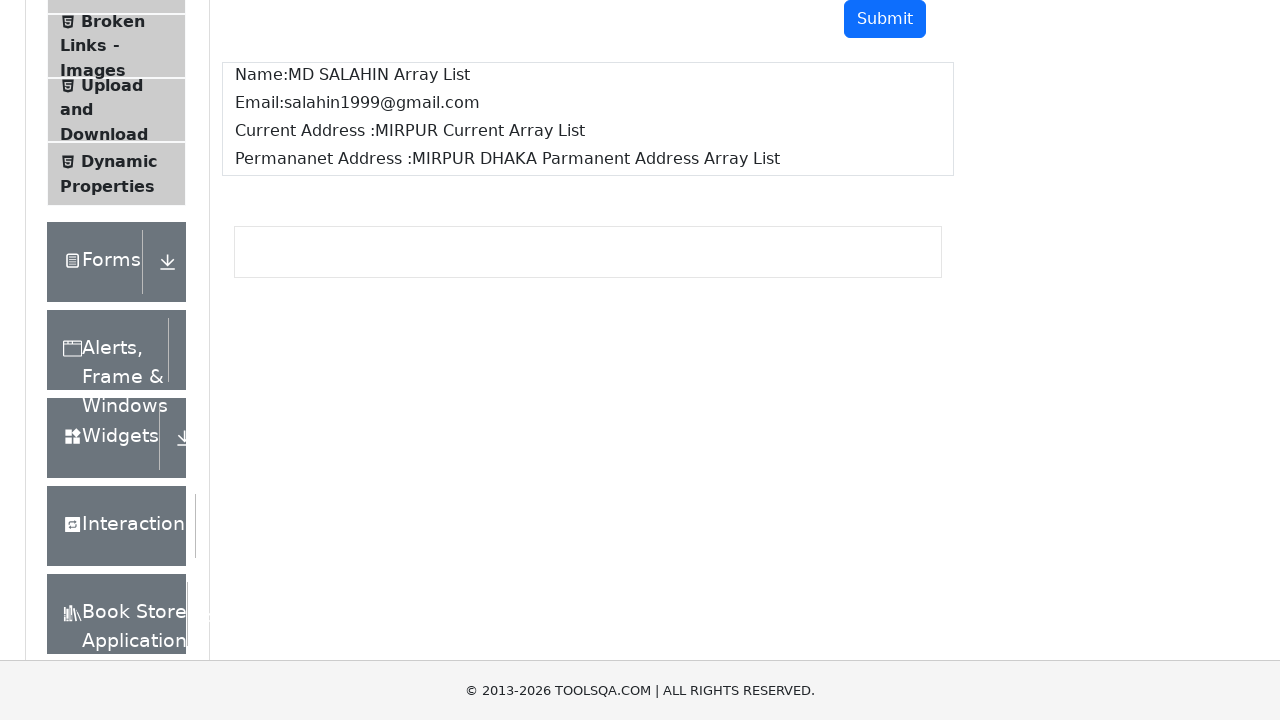

Verified permanent address 'MIRPUR DHAKA Parmanent Address Array List' appears in output
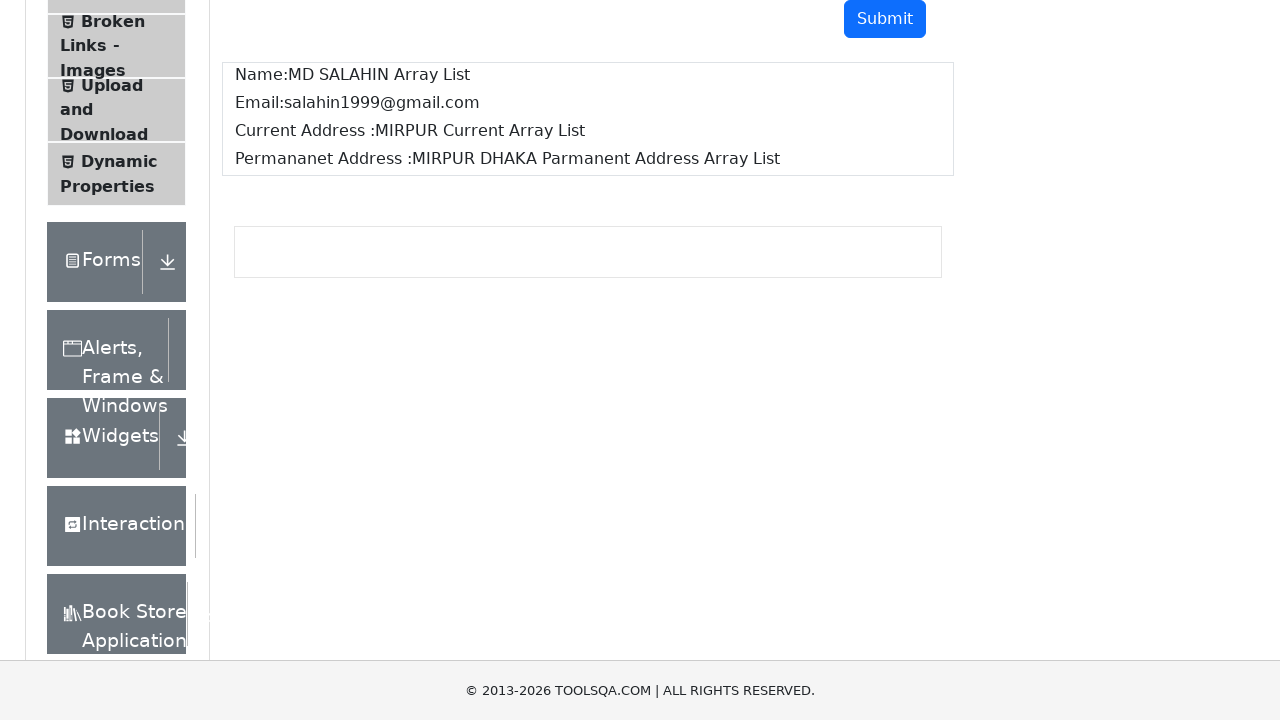

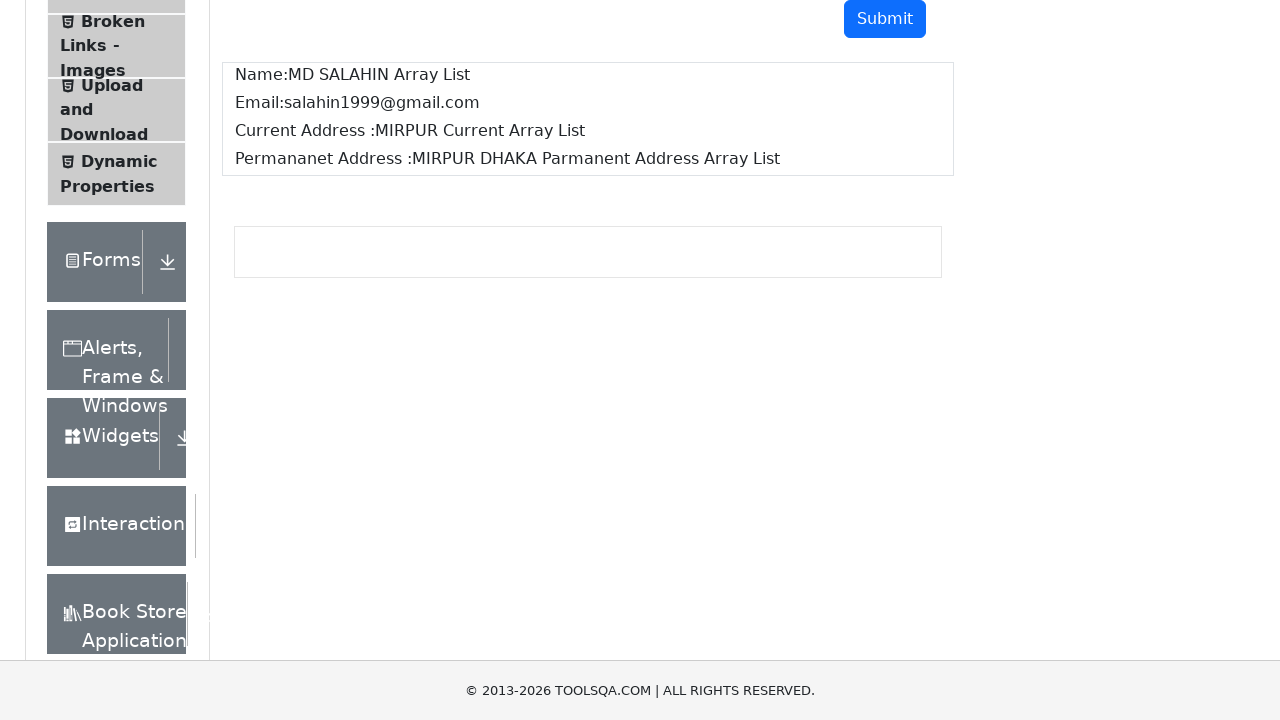